Tests a deployed Vercel site by checking for the presence of UI elements including zoom buttons and a compact badges toggle

Starting URL: https://quizer-77i2fqjun-cubaseuser3-ais-projects.vercel.app/

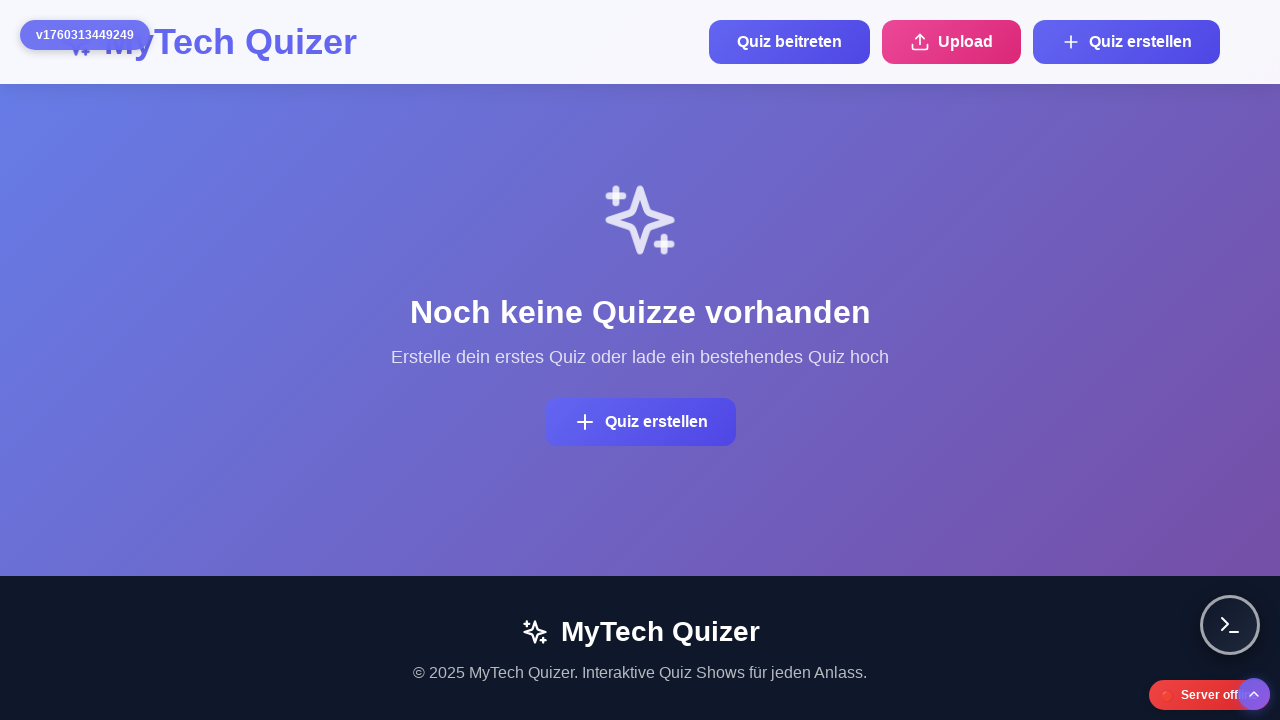

Waited 3 seconds for page to load
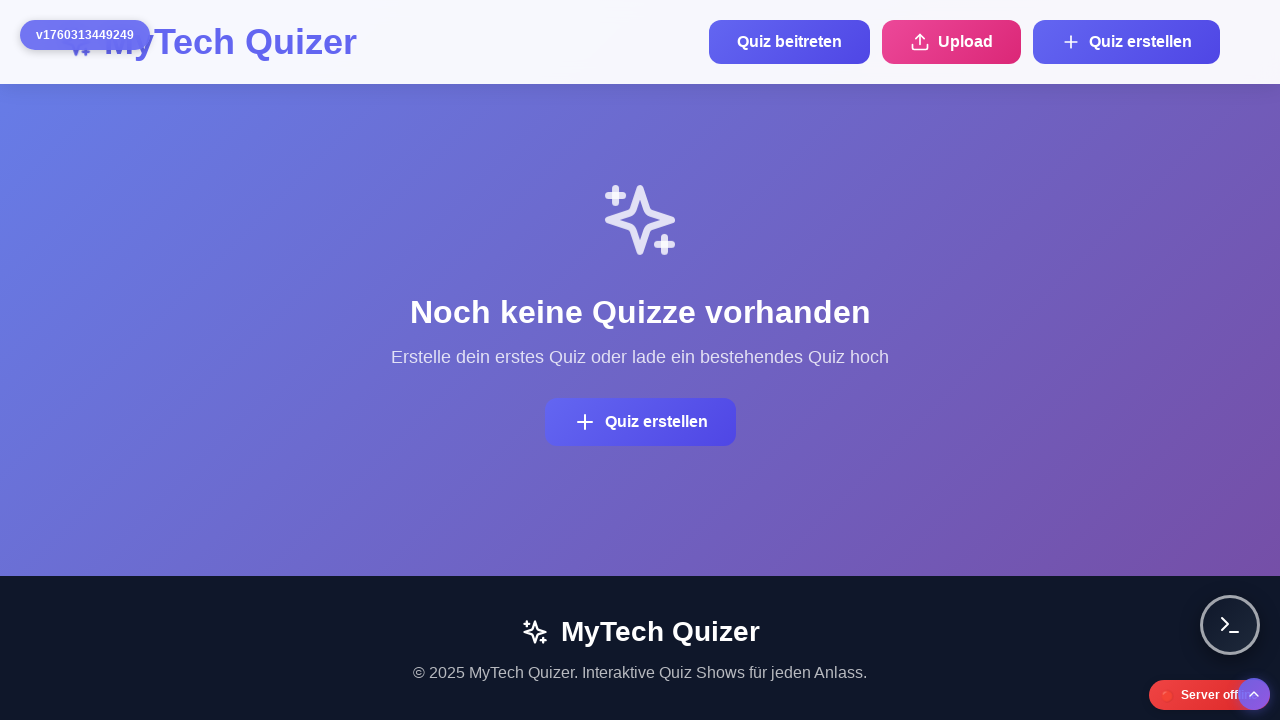

Checked for old zoom + buttons, found: 0
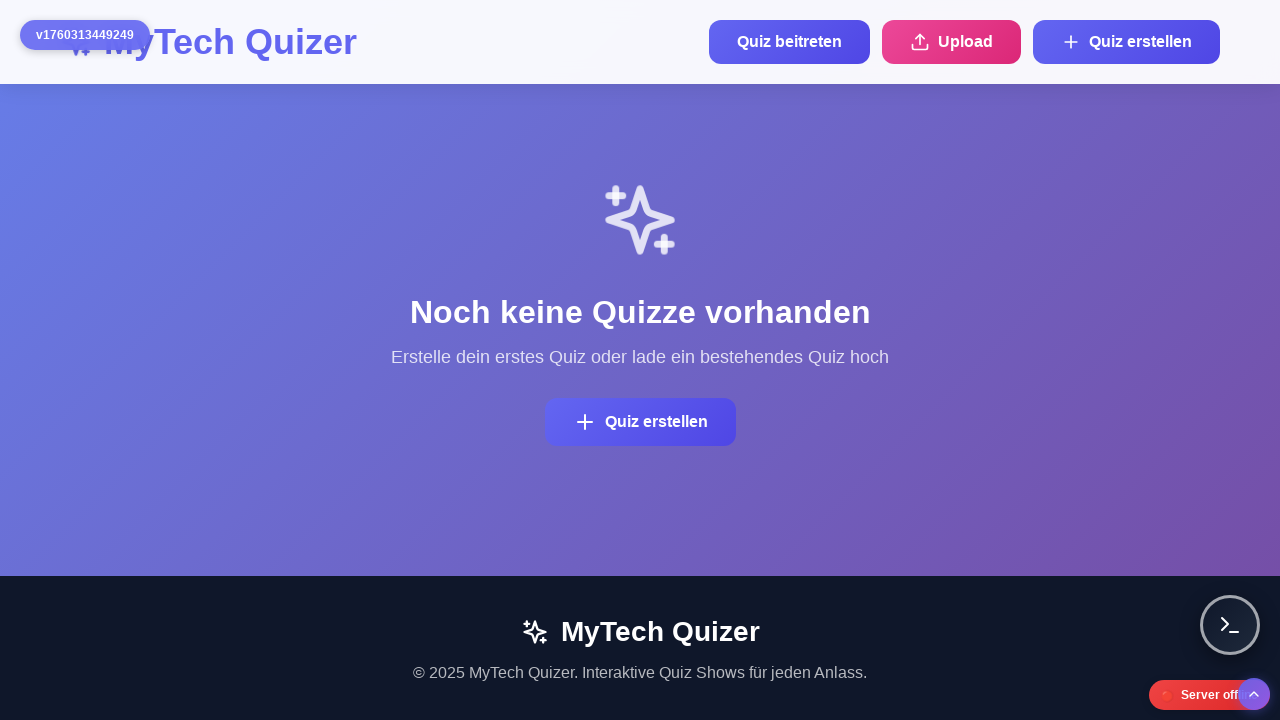

Waited 1 second before checking for compact toggle
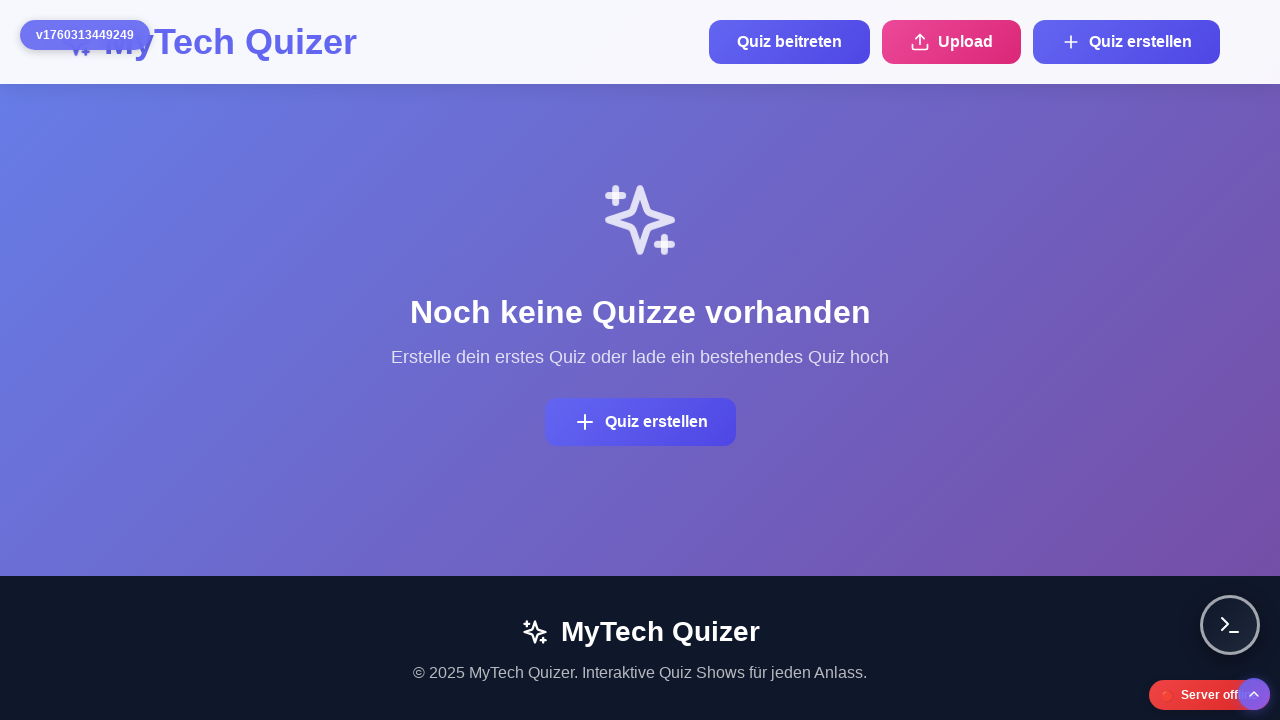

Checked for CompactBadges toggle, found: 1
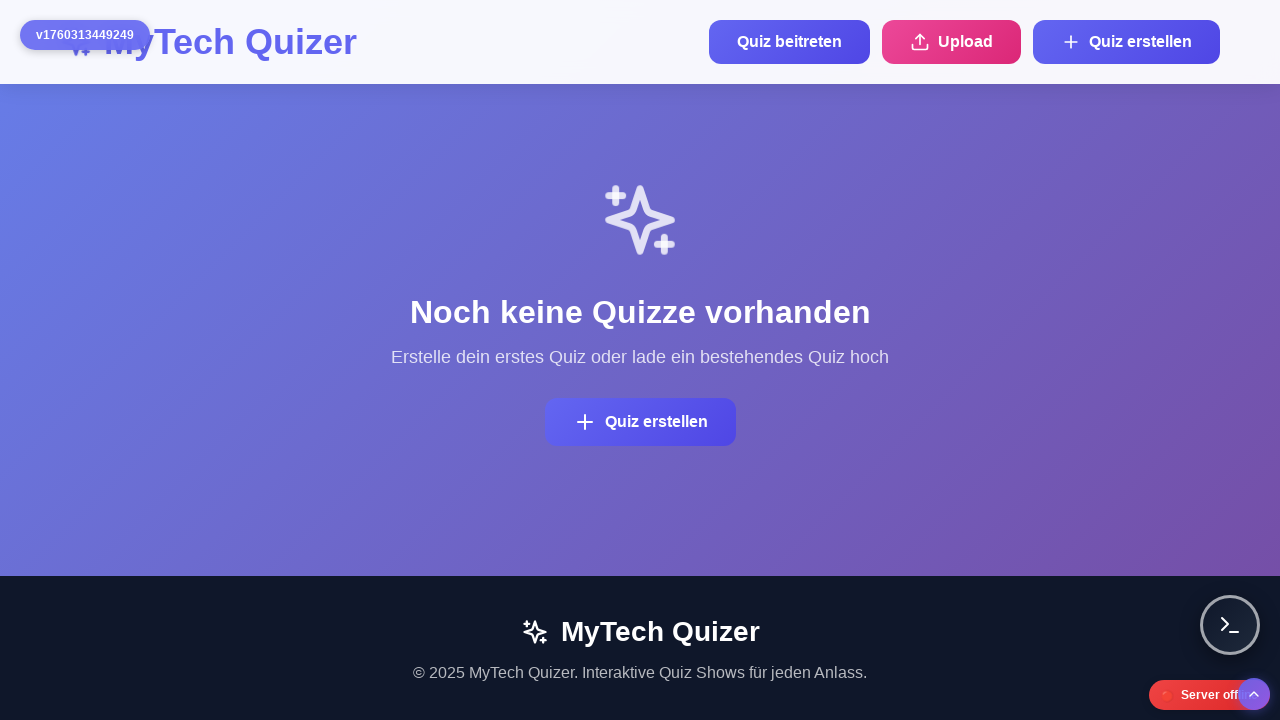

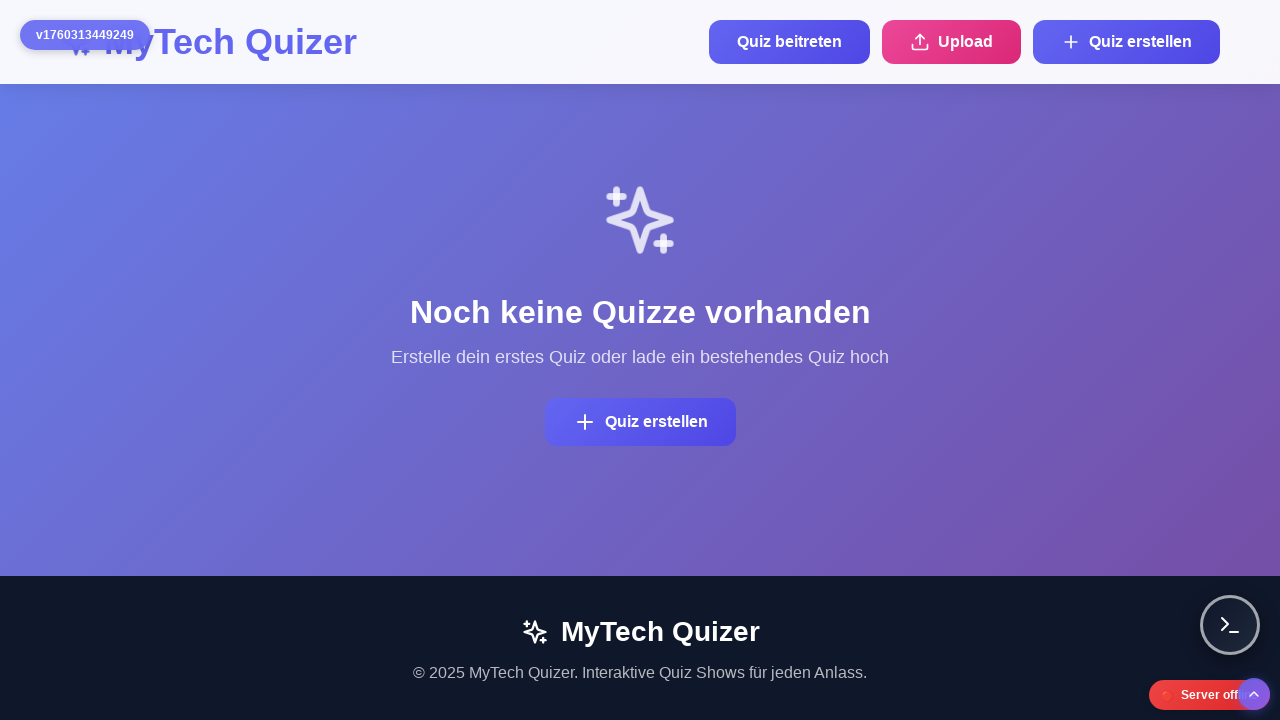